Tests JavaScript alert box functionality by clicking a button that triggers an alert, entering text into the alert, and accepting it.

Starting URL: http://www.echoecho.com/javascript4.htm

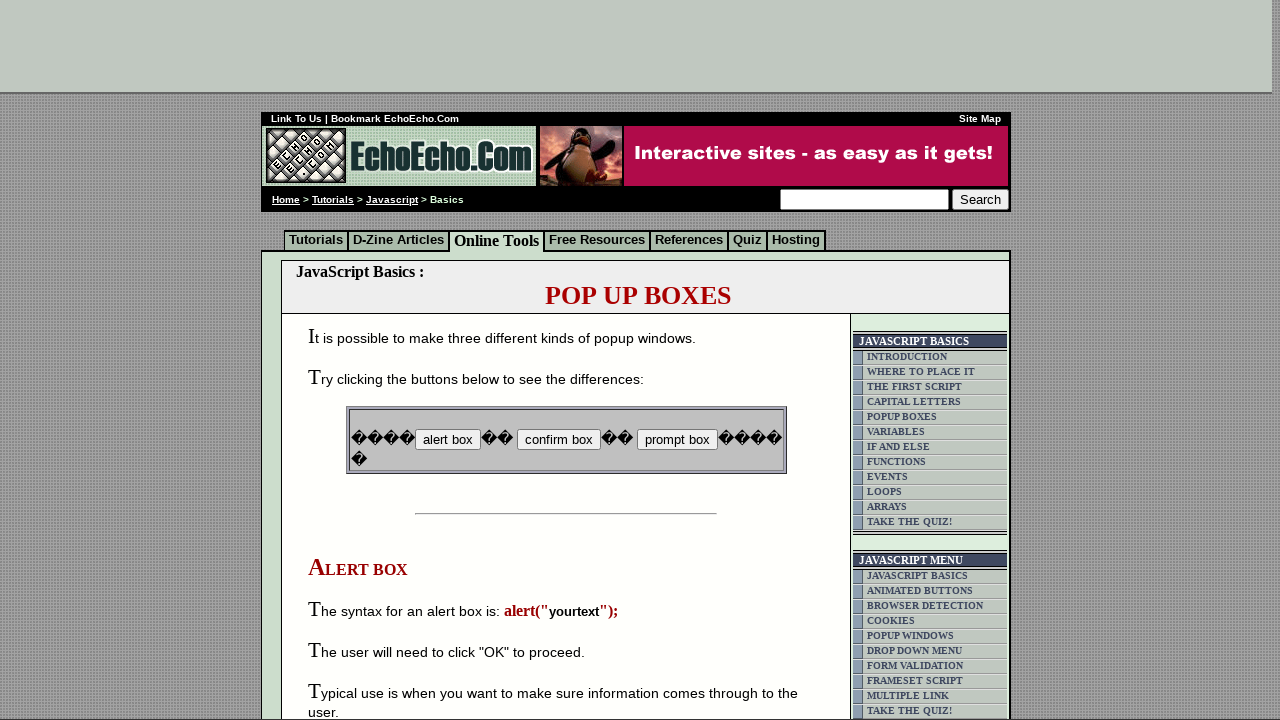

Clicked the alert box button at (448, 440) on input[value='alert box']
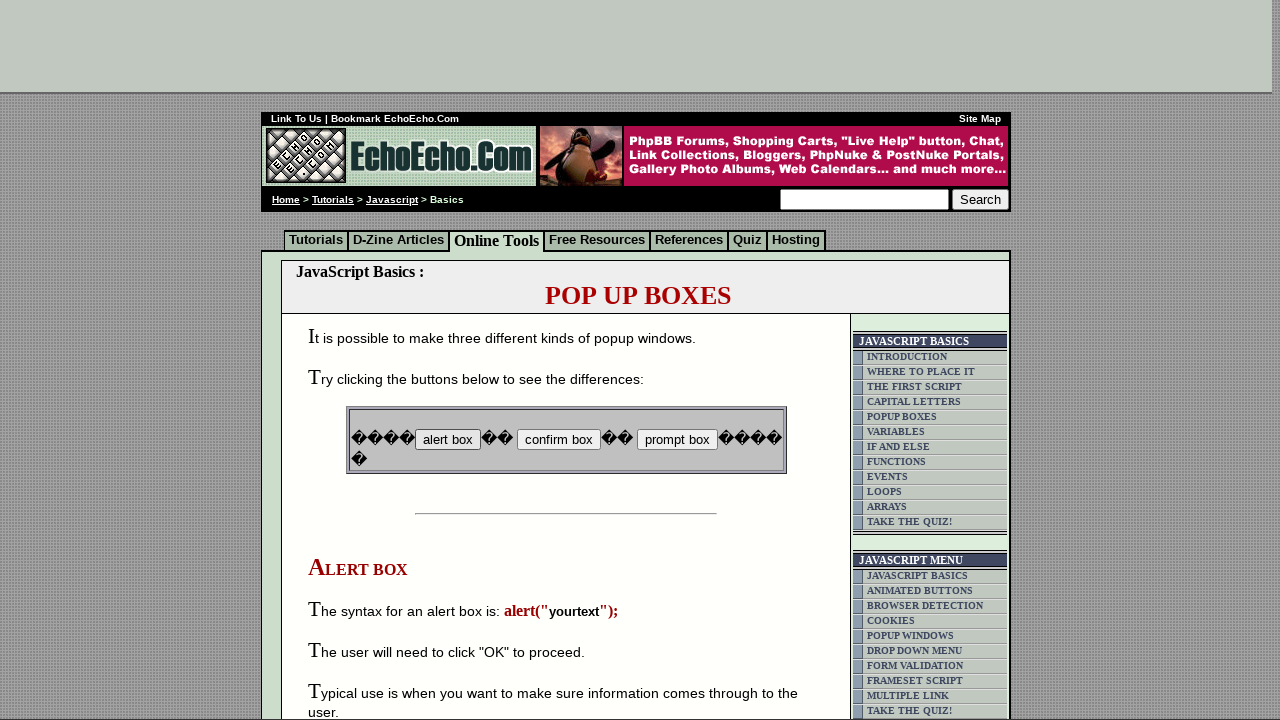

Set up dialog event listener to accept alerts
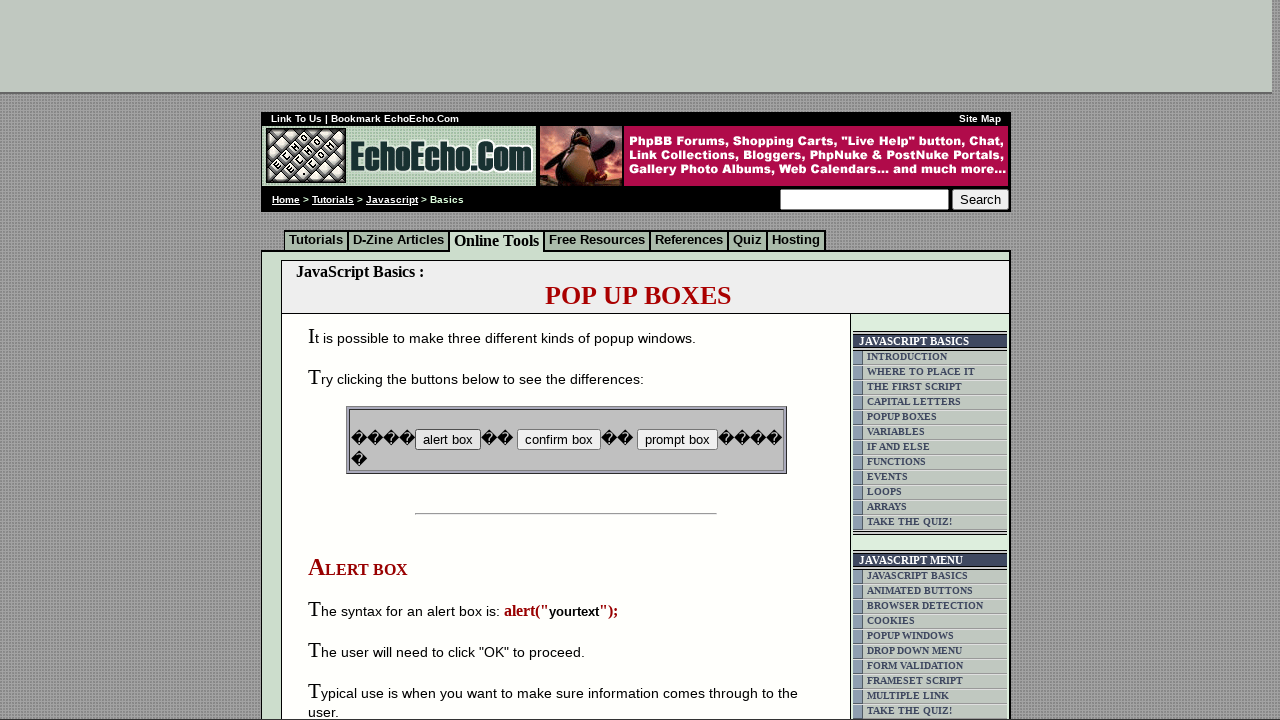

Clicked the alert box button to trigger alert at (448, 440) on input[value='alert box']
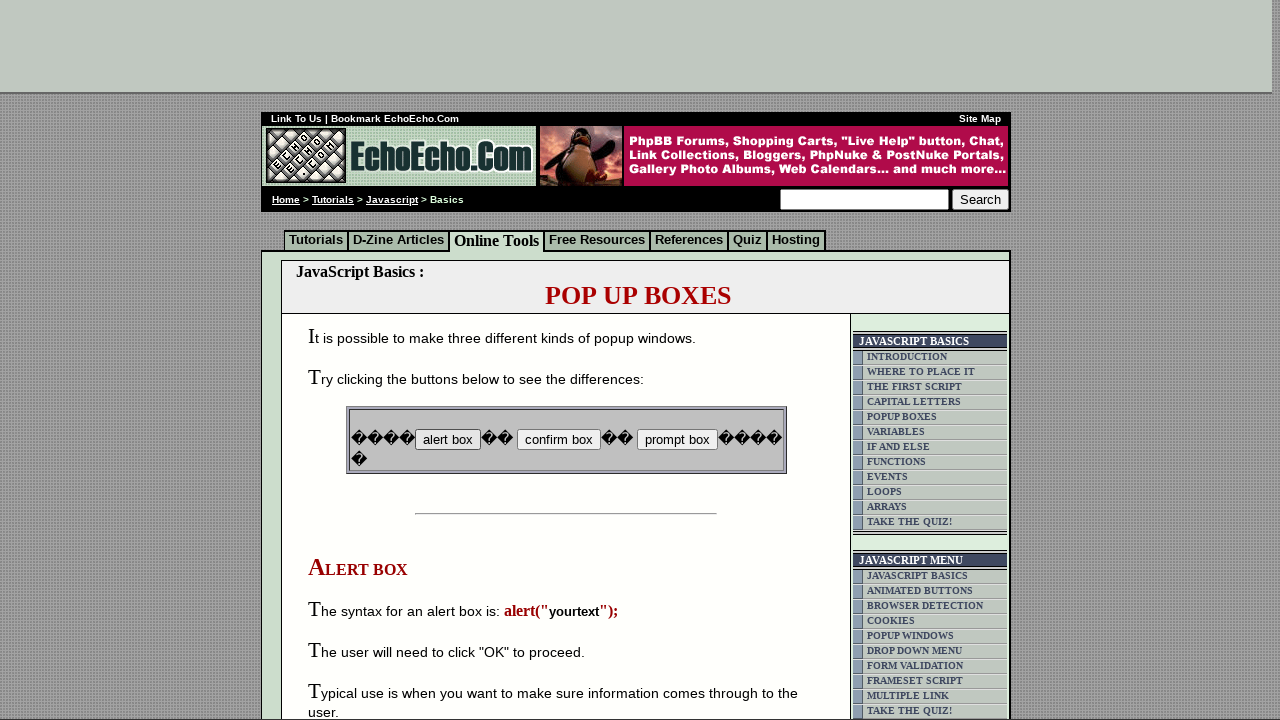

Set up dialog event listener with custom handler to accept alerts
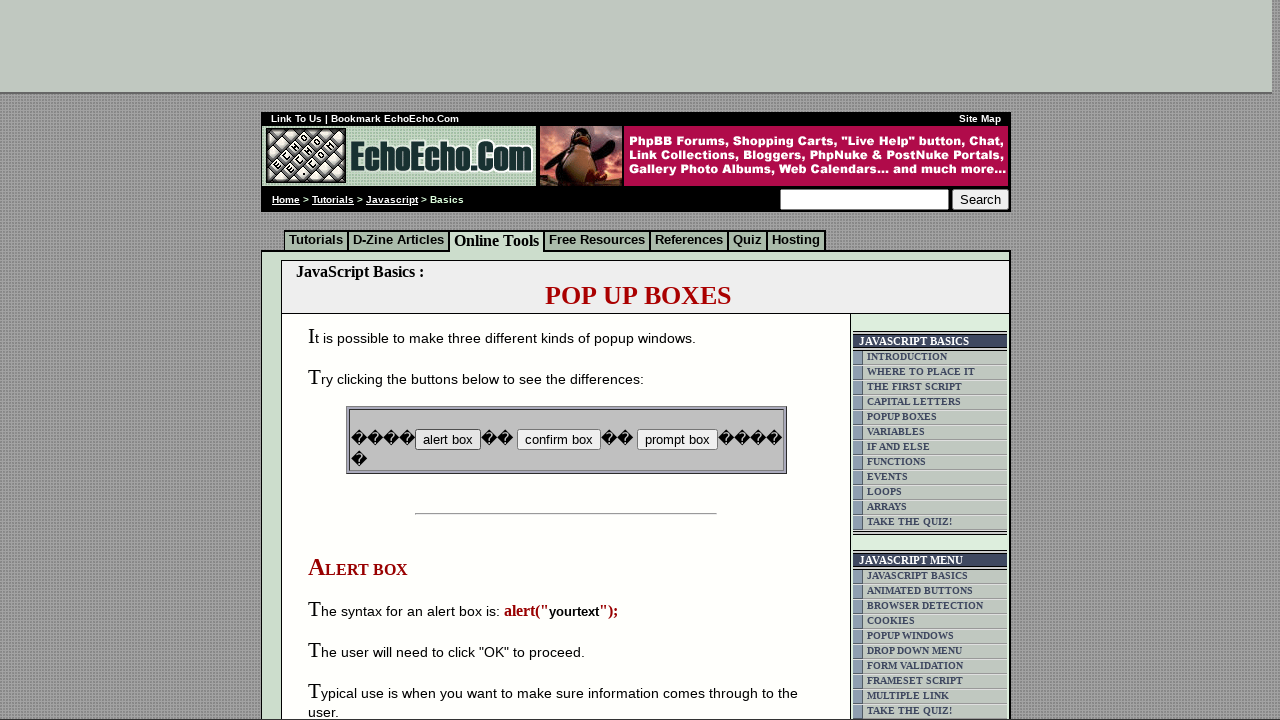

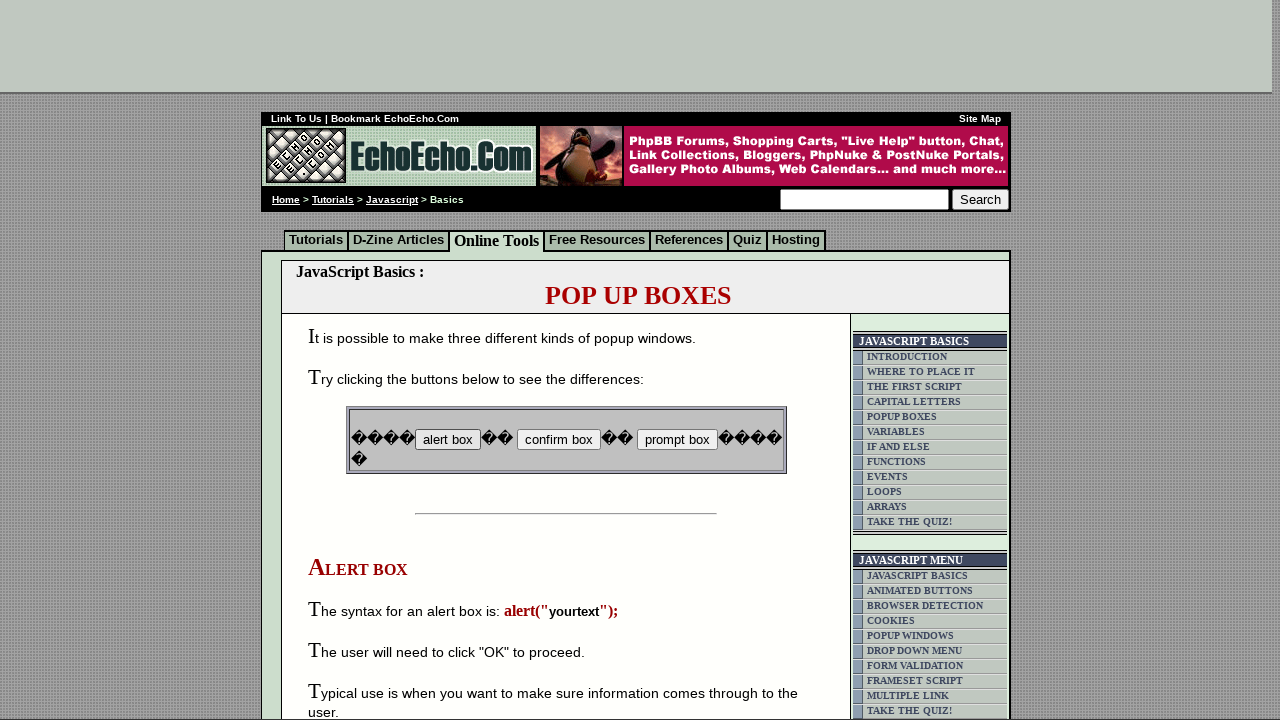